Tests multi-level menu navigation by hovering over menu items to reveal submenus and clicking on a nested menu item

Starting URL: https://demoqa.com/menu

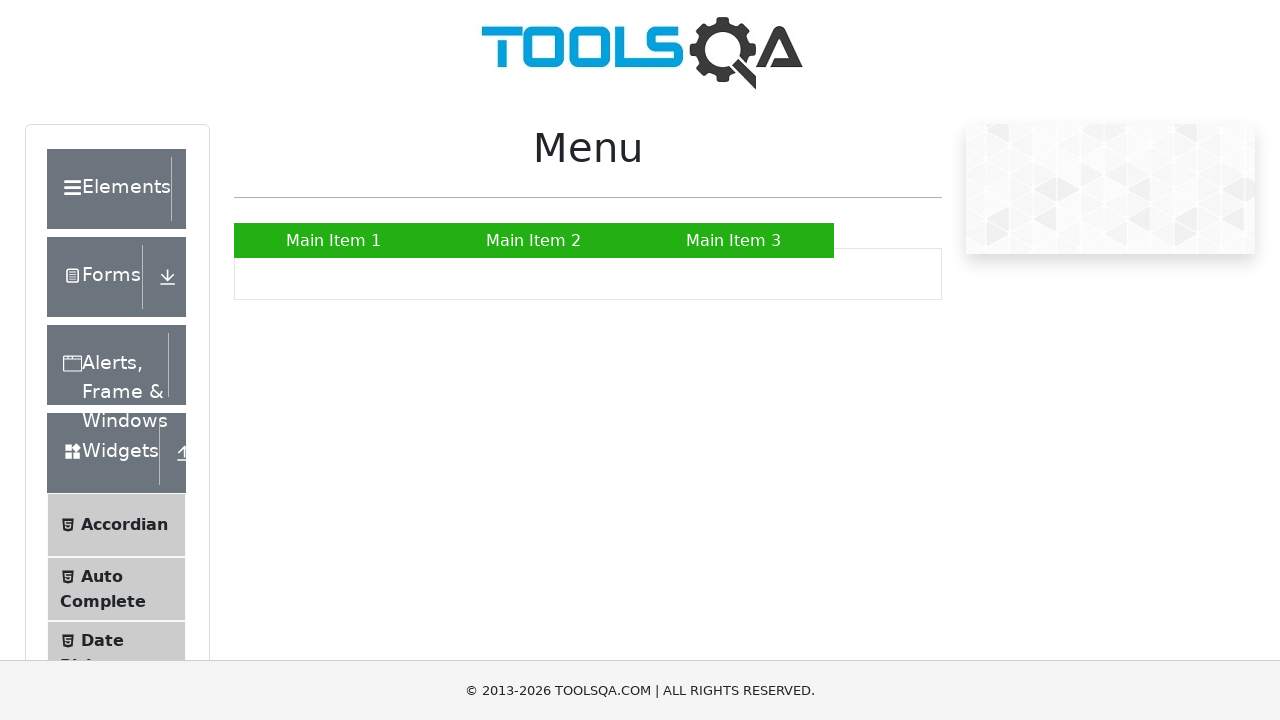

Hovered over Main Item 2 to reveal submenu at (534, 240) on xpath=//a[text()='Main Item 2']
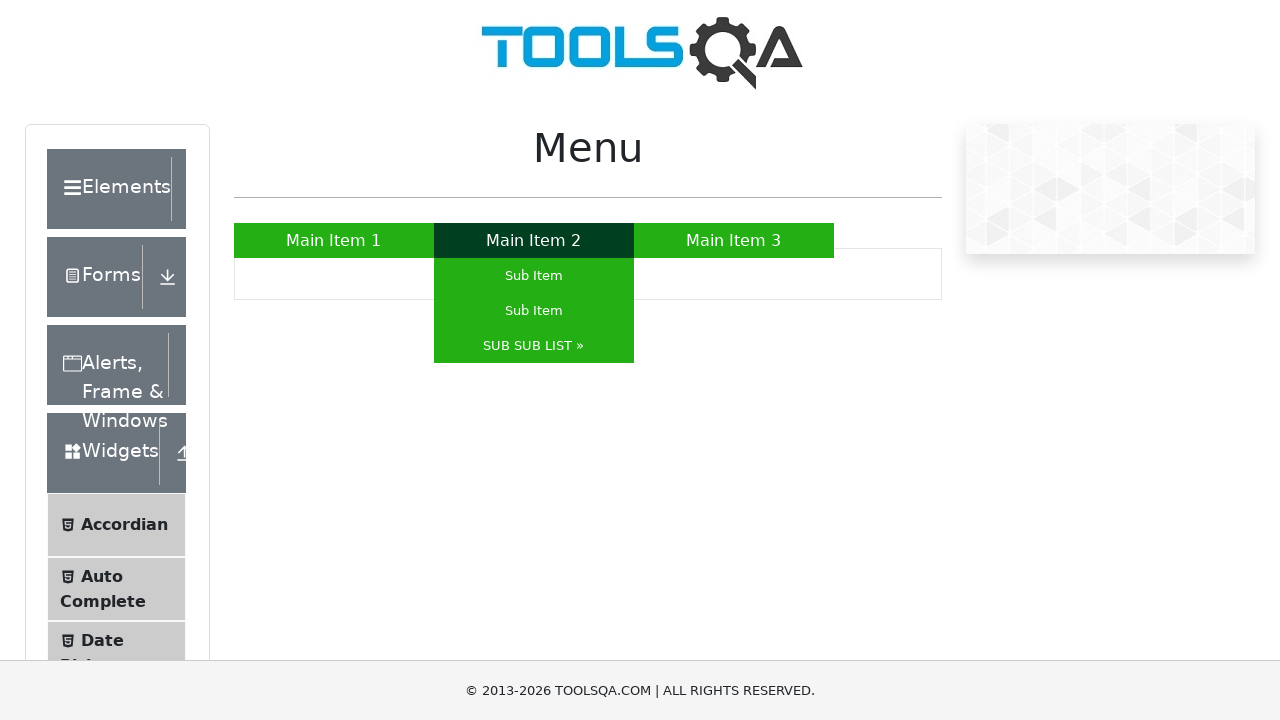

Hovered over SUB SUB LIST to reveal nested submenu at (534, 346) on xpath=//a[text()='SUB SUB LIST »']
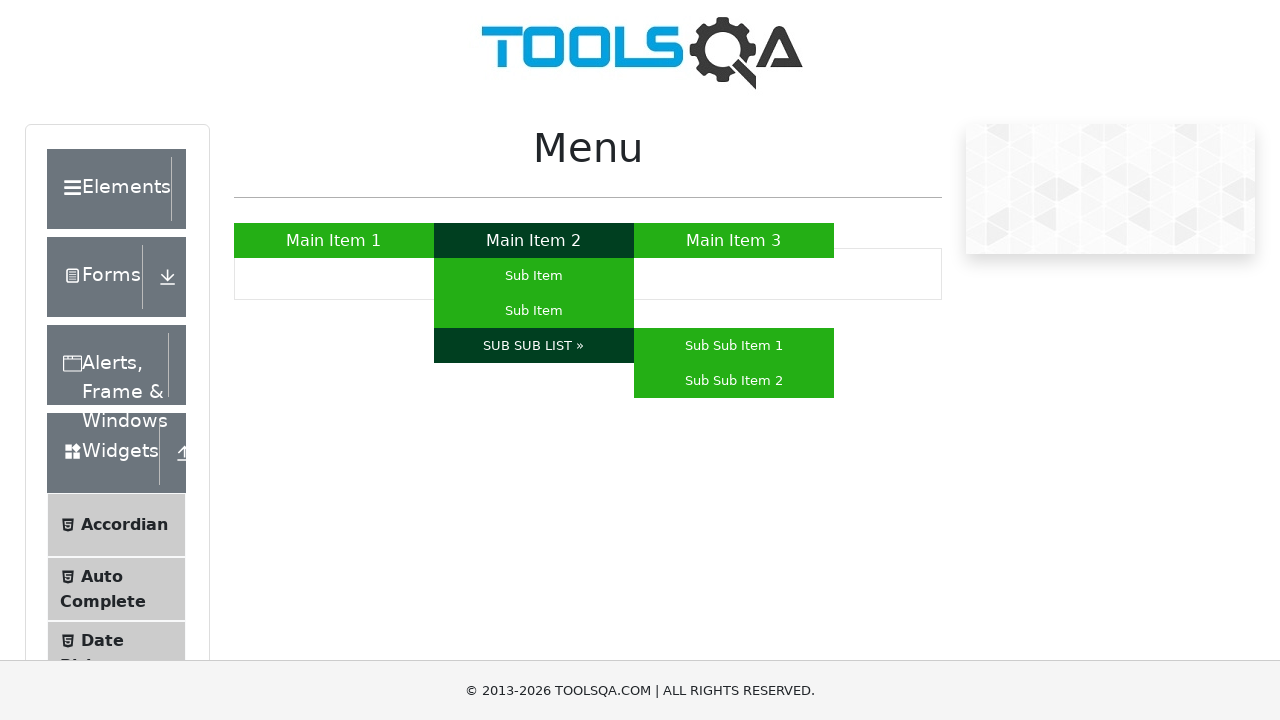

Clicked on Sub Sub Item 2 in the nested menu at (734, 380) on xpath=//a[text()='Sub Sub Item 2']
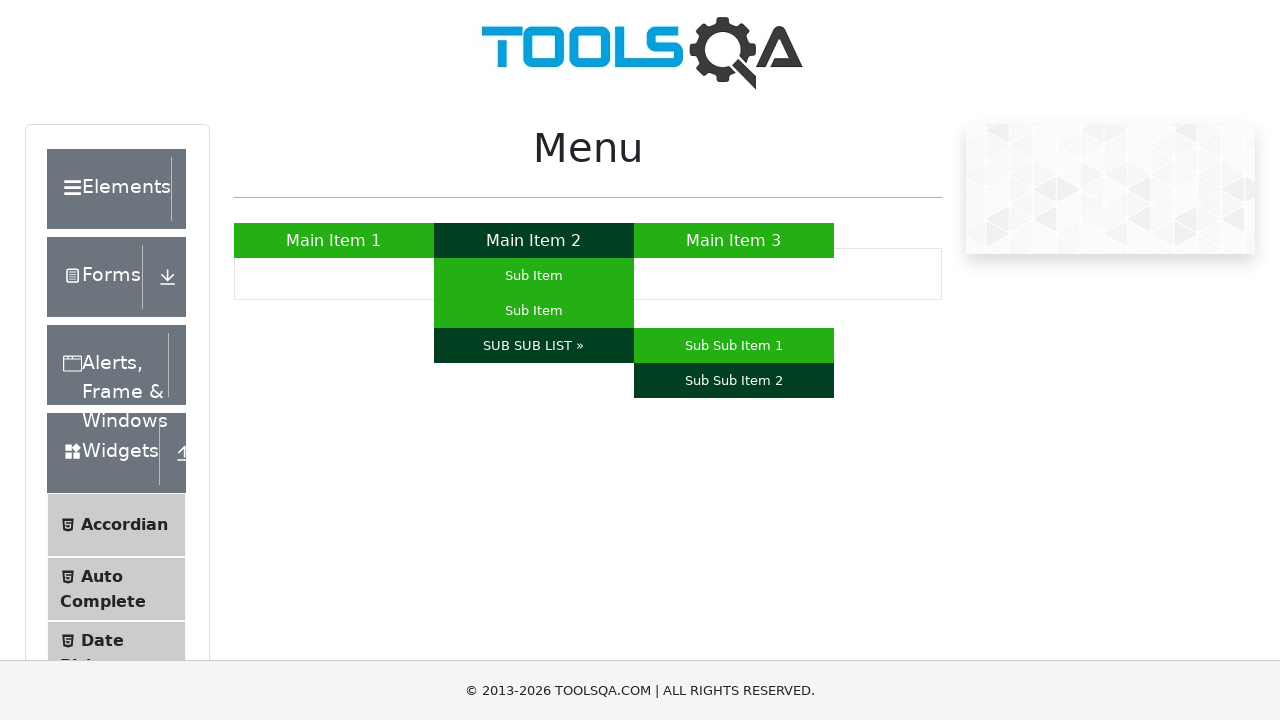

Verified Sub Sub Item 2 is visible
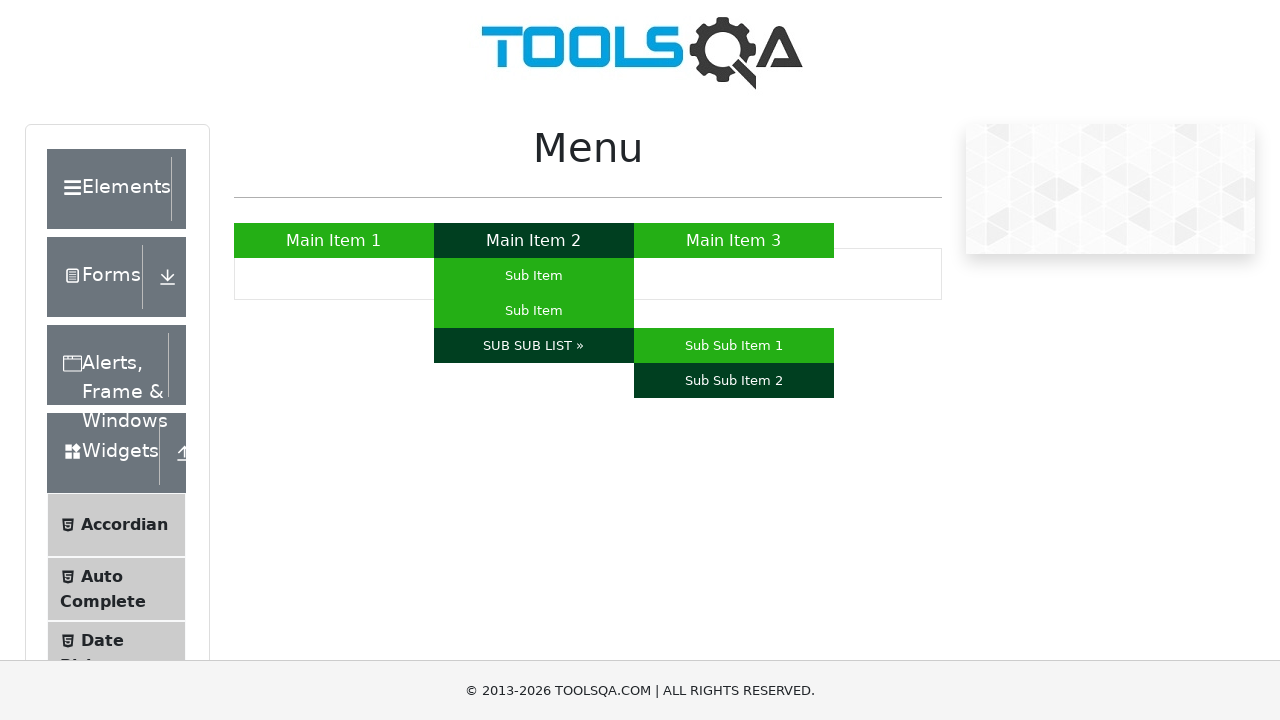

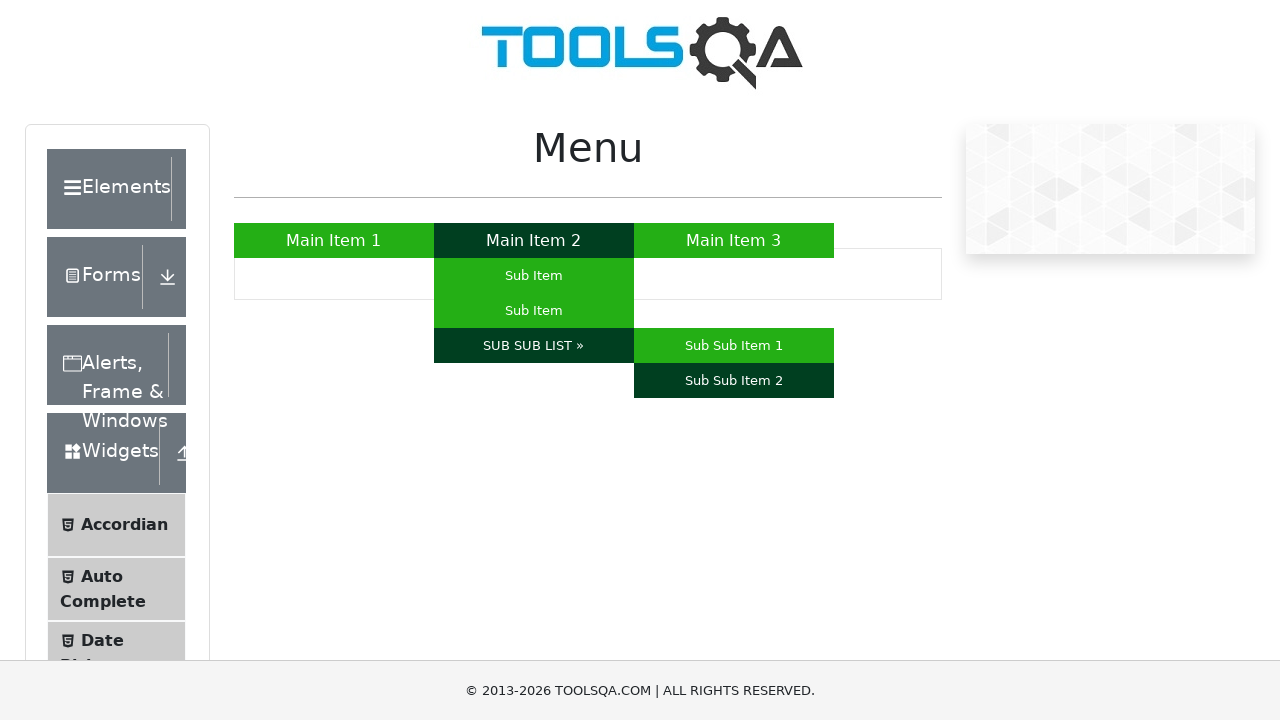